Tests that the complete all checkbox updates state when individual items are completed or cleared

Starting URL: https://demo.playwright.dev/todomvc

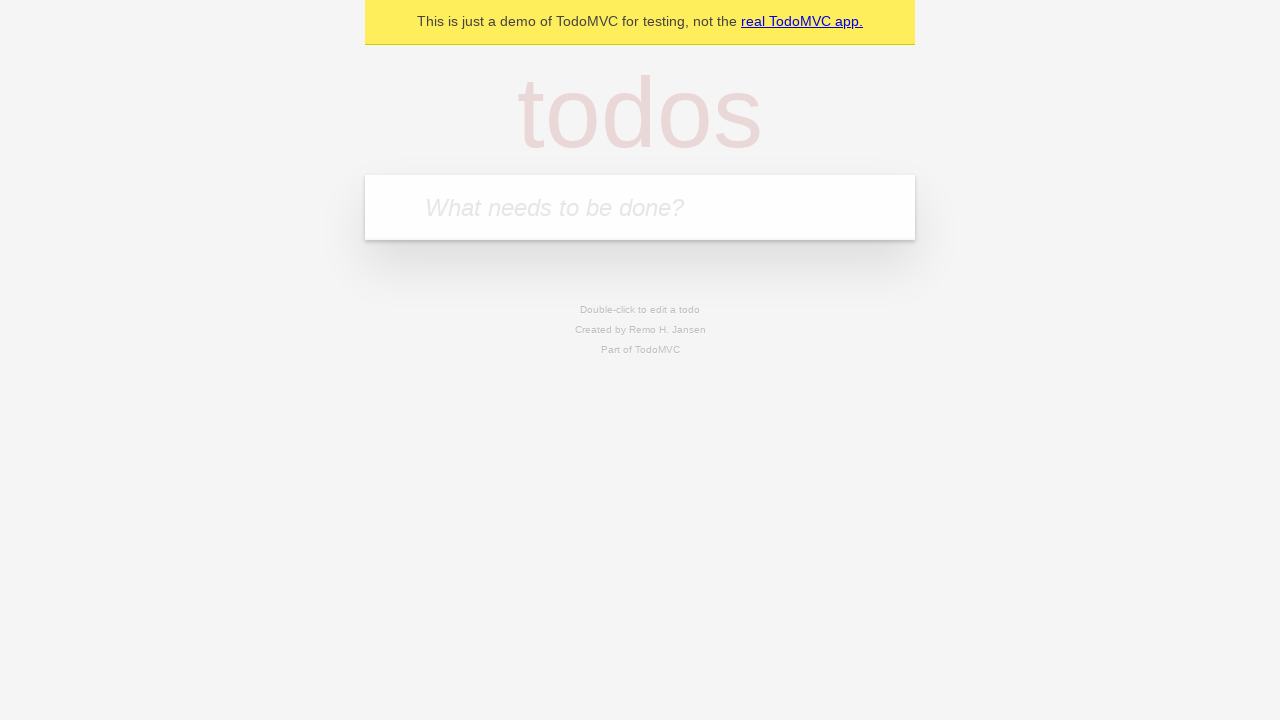

Navigated to TodoMVC demo application
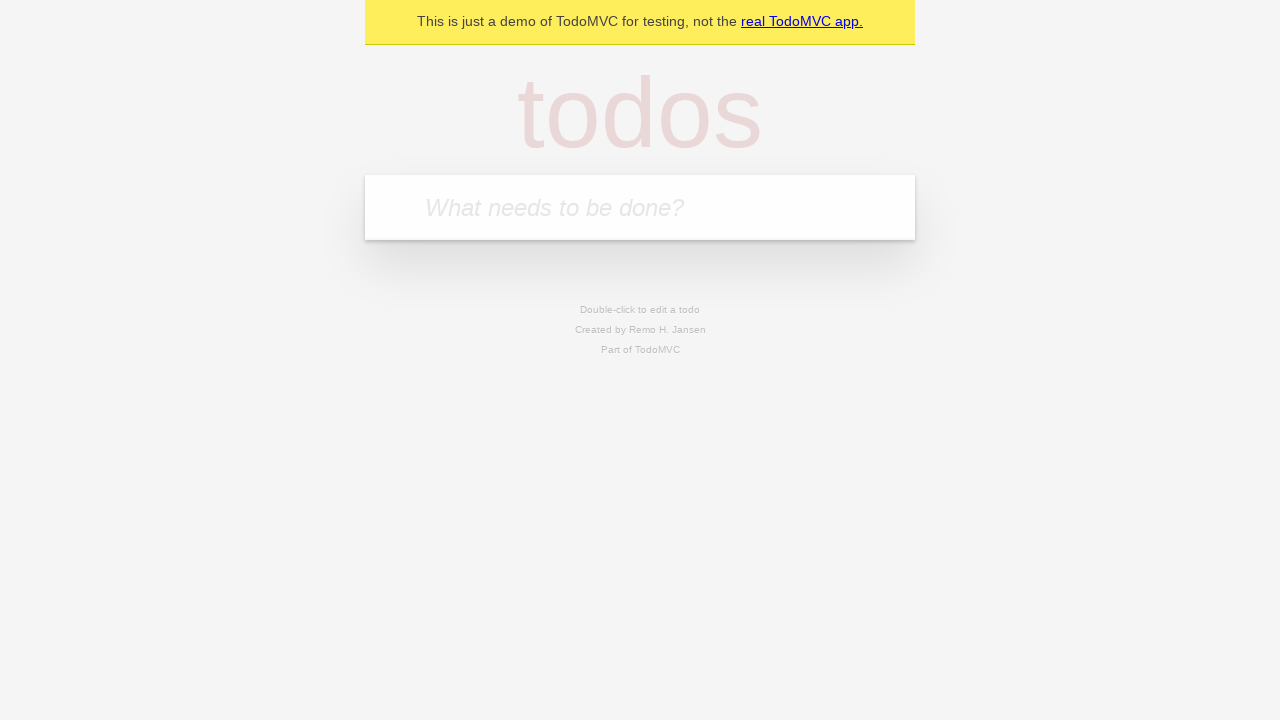

Located new todo input field
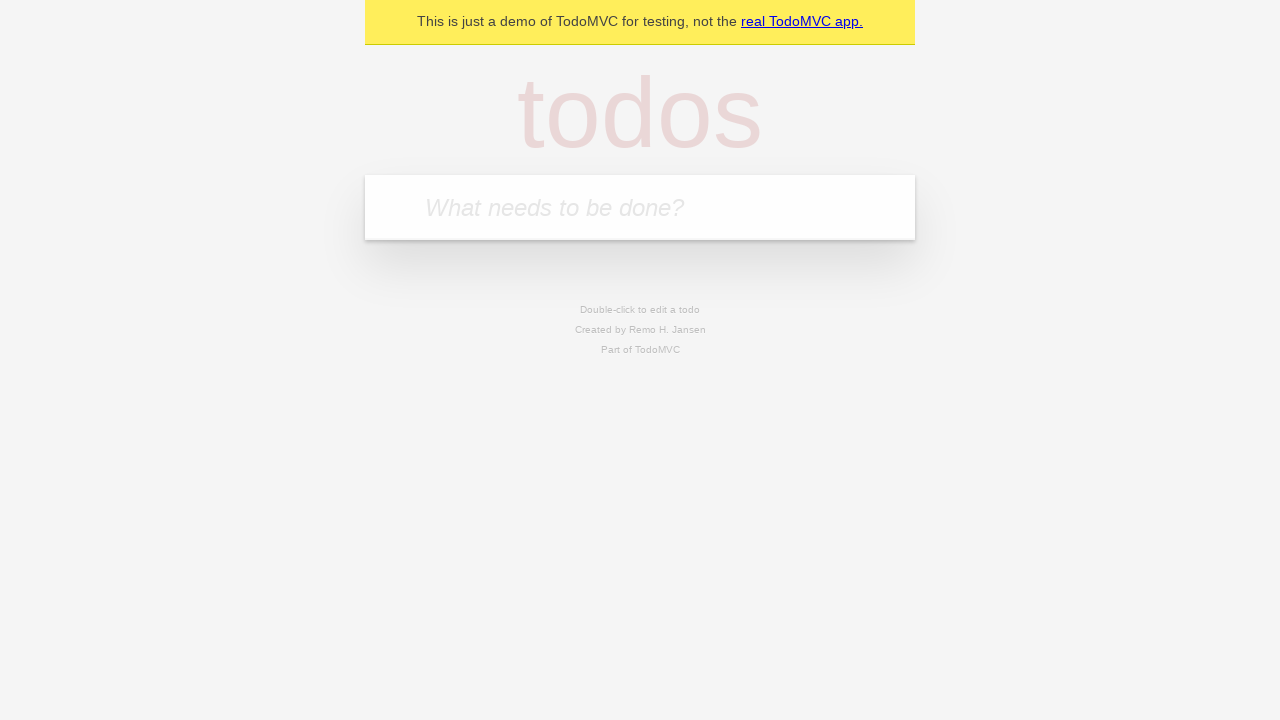

Filled new todo field with 'buy some cheese' on internal:attr=[placeholder="What needs to be done?"i]
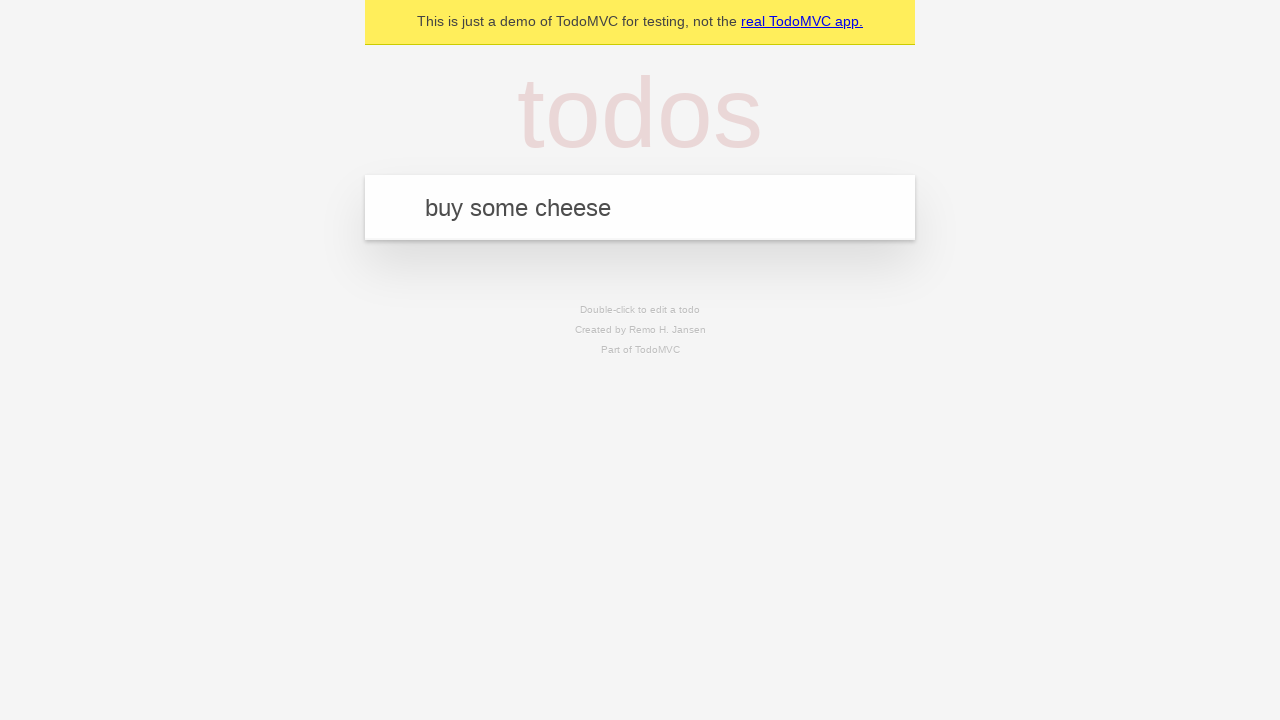

Pressed Enter to create todo 'buy some cheese' on internal:attr=[placeholder="What needs to be done?"i]
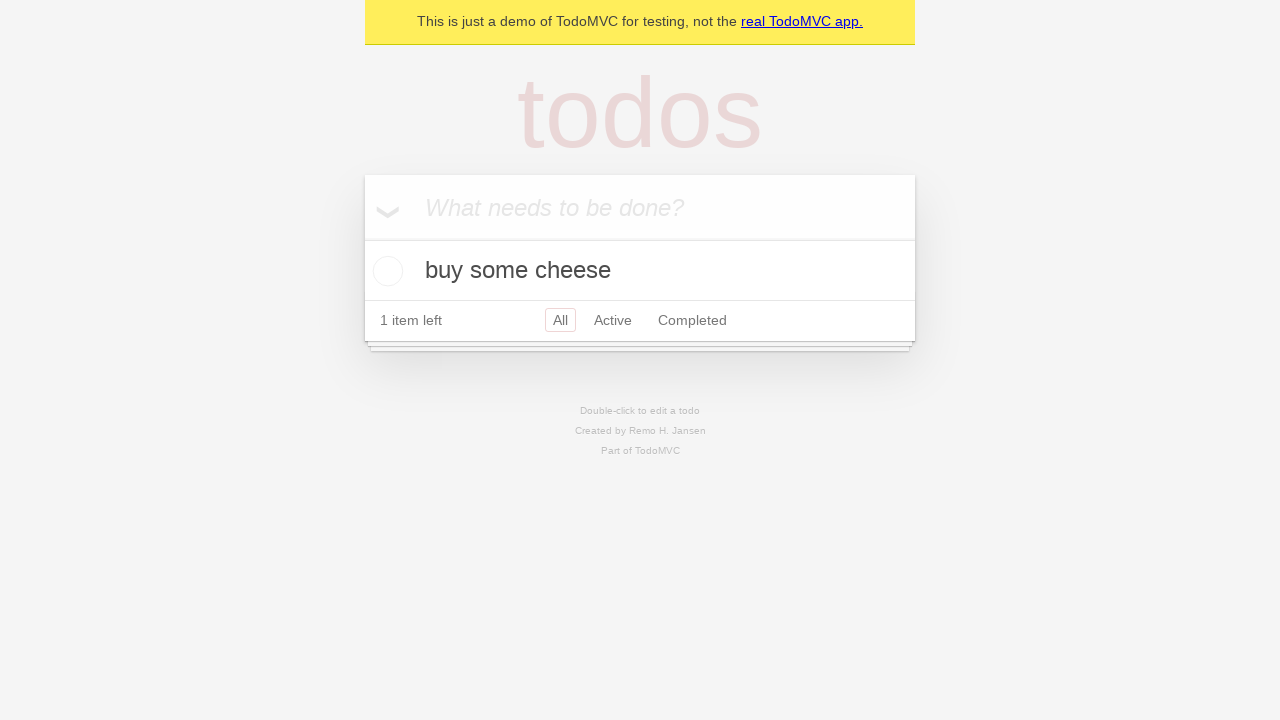

Filled new todo field with 'feed the cat' on internal:attr=[placeholder="What needs to be done?"i]
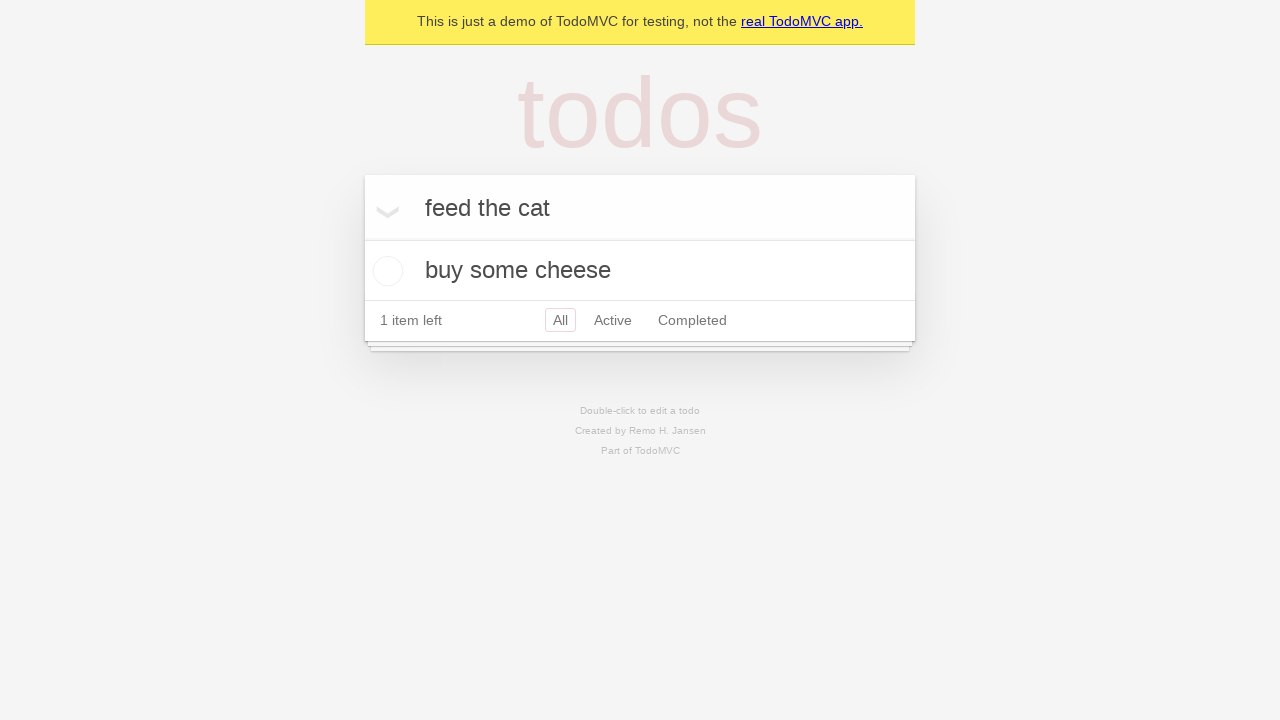

Pressed Enter to create todo 'feed the cat' on internal:attr=[placeholder="What needs to be done?"i]
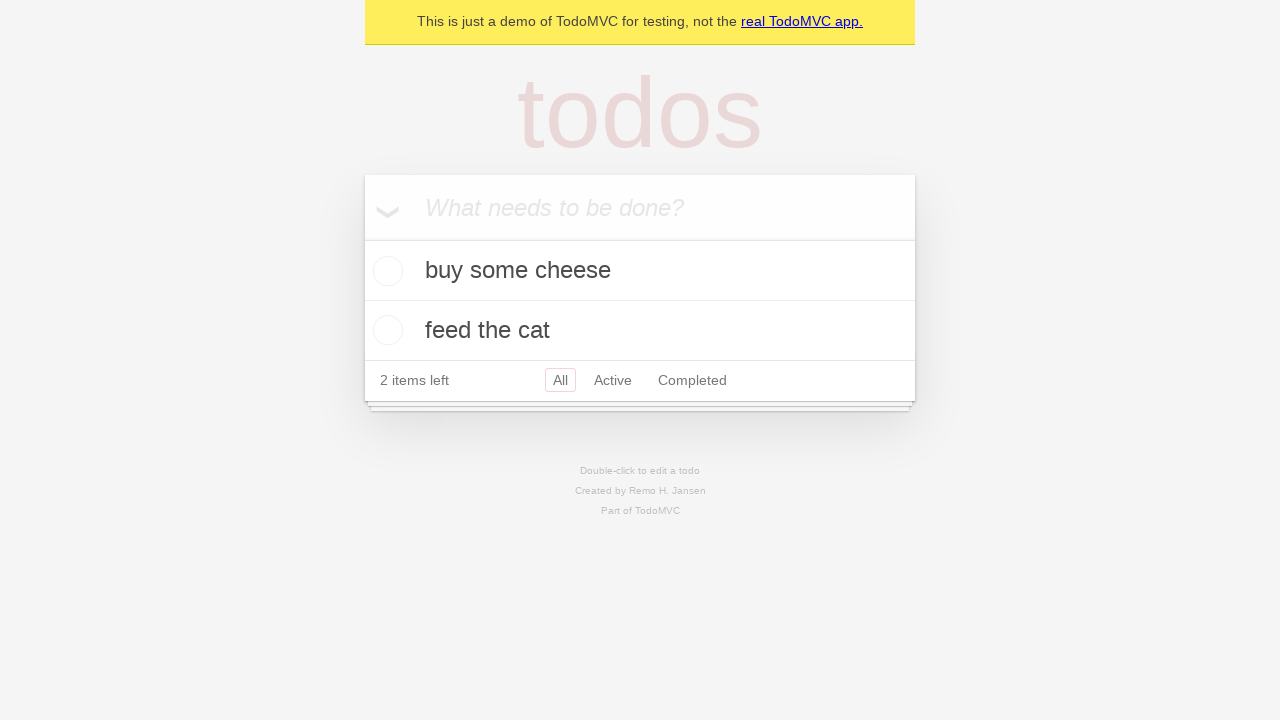

Filled new todo field with 'book a doctors appointment' on internal:attr=[placeholder="What needs to be done?"i]
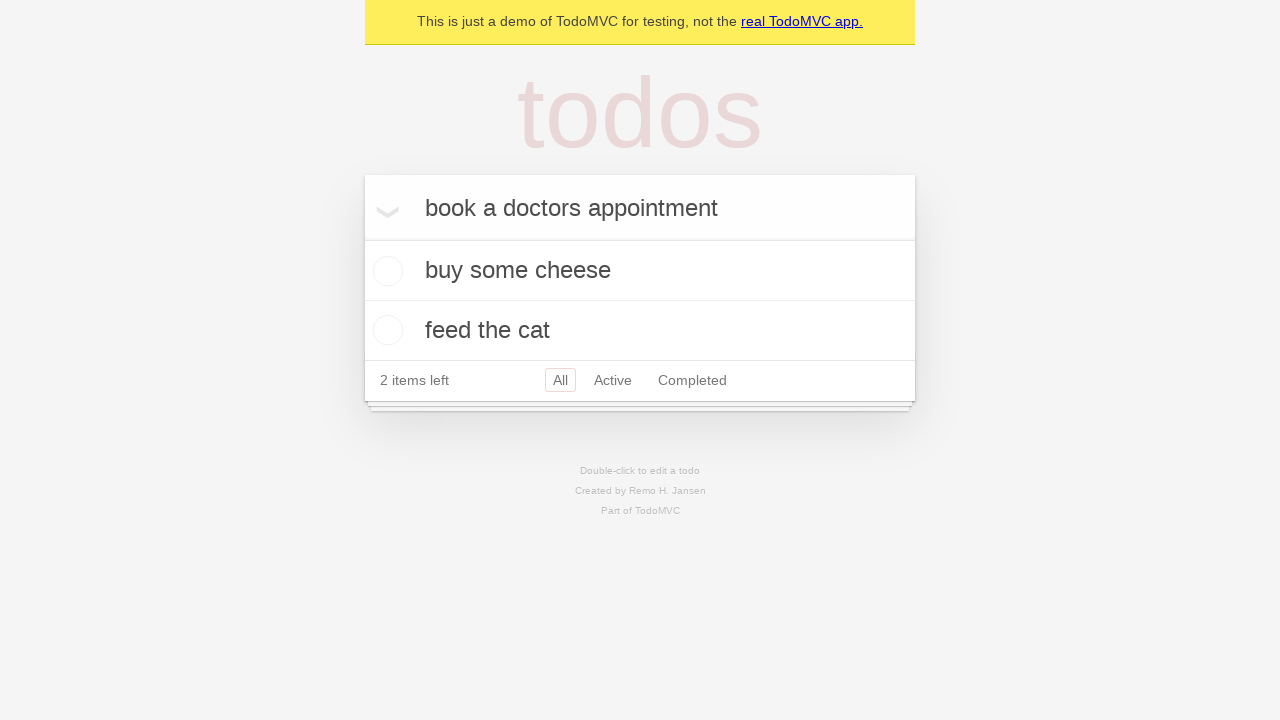

Pressed Enter to create todo 'book a doctors appointment' on internal:attr=[placeholder="What needs to be done?"i]
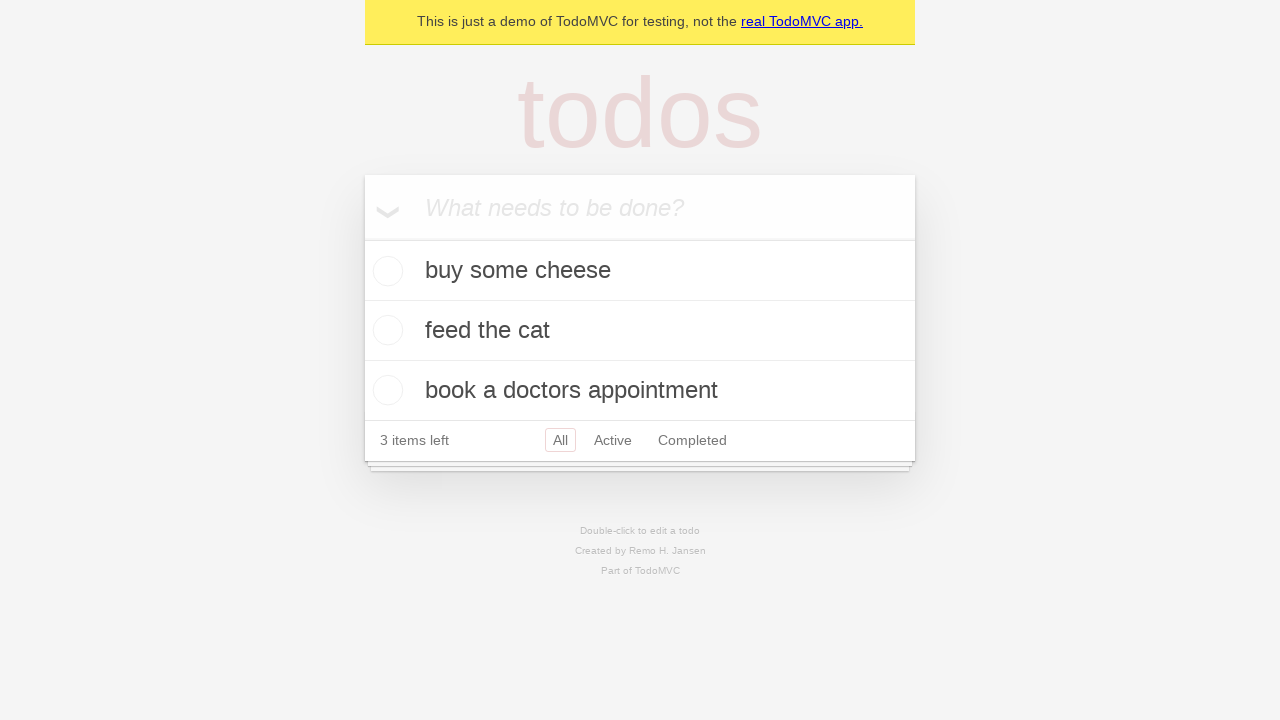

Located toggle all checkbox
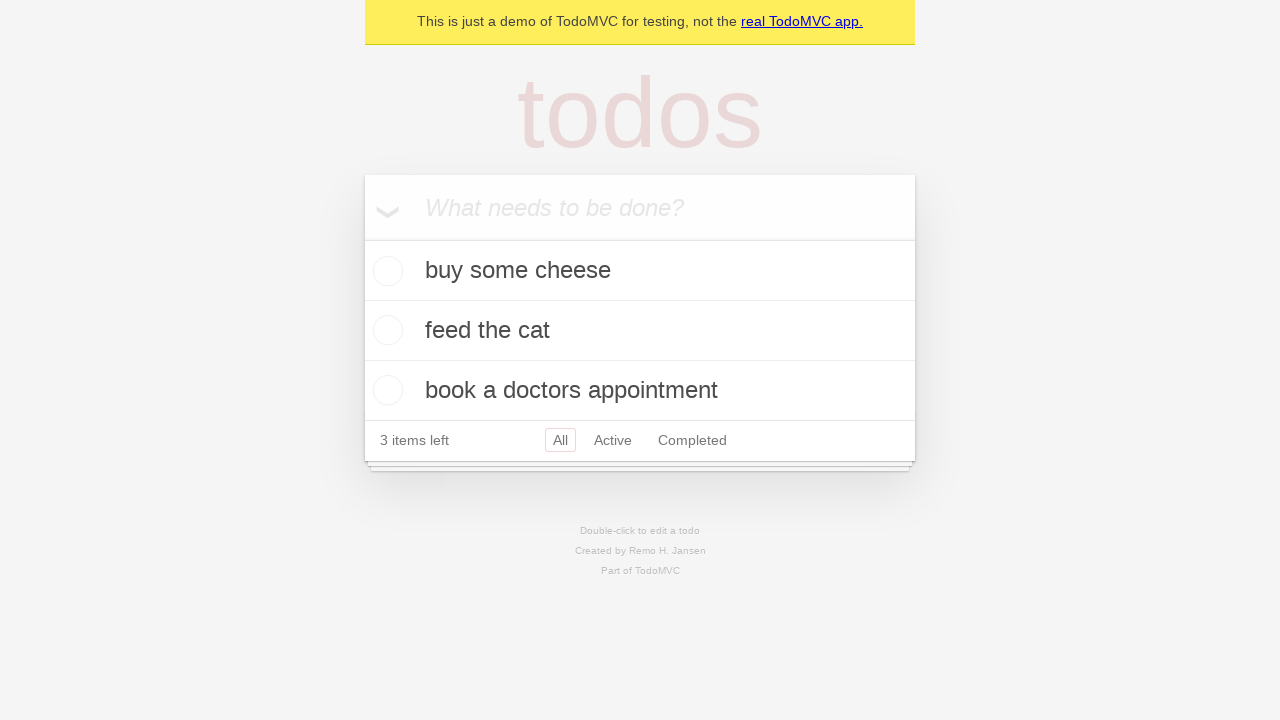

Clicked toggle all checkbox to mark all todos as complete at (362, 238) on internal:label="Mark all as complete"i
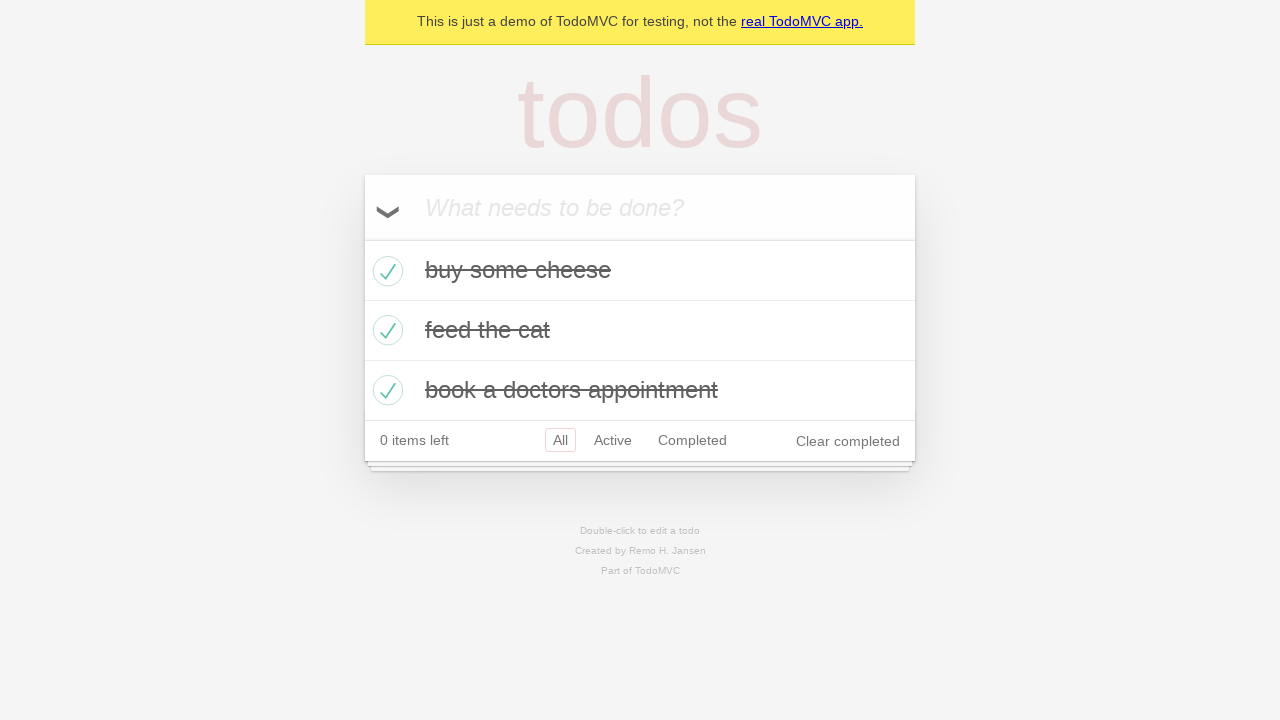

Located first todo item
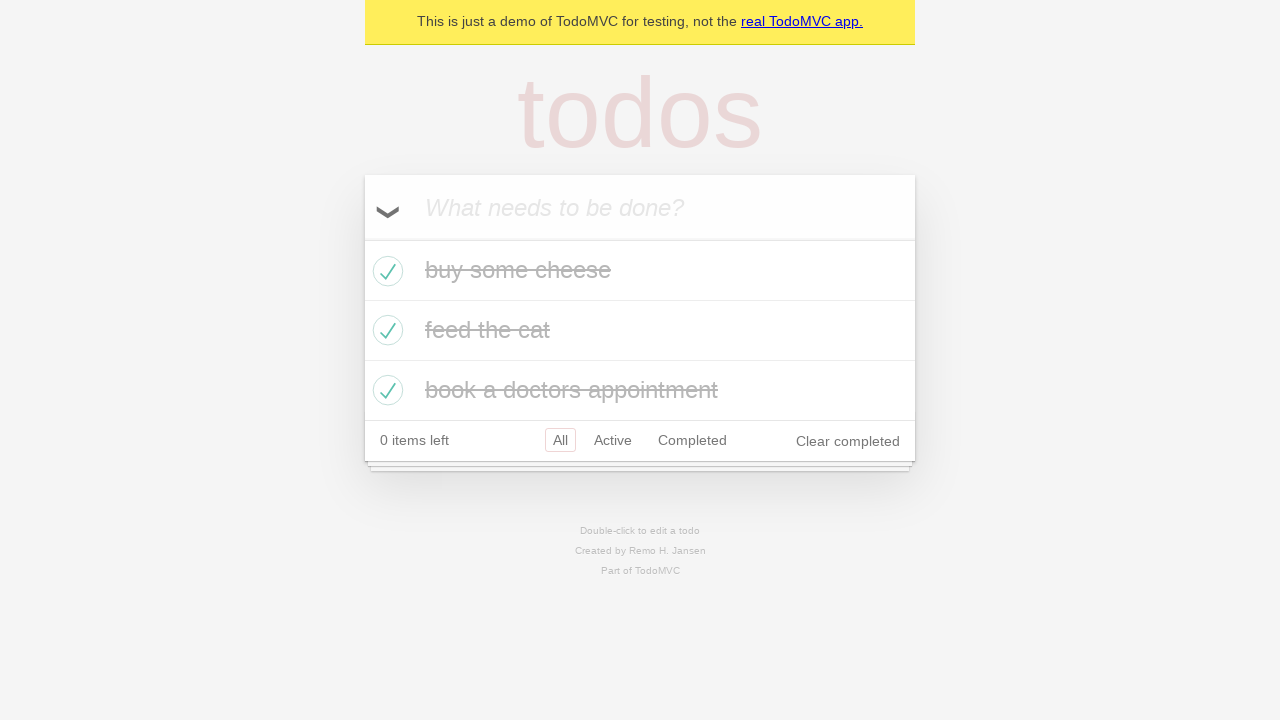

Unchecked the first todo item at (385, 271) on internal:testid=[data-testid="todo-item"s] >> nth=0 >> internal:role=checkbox
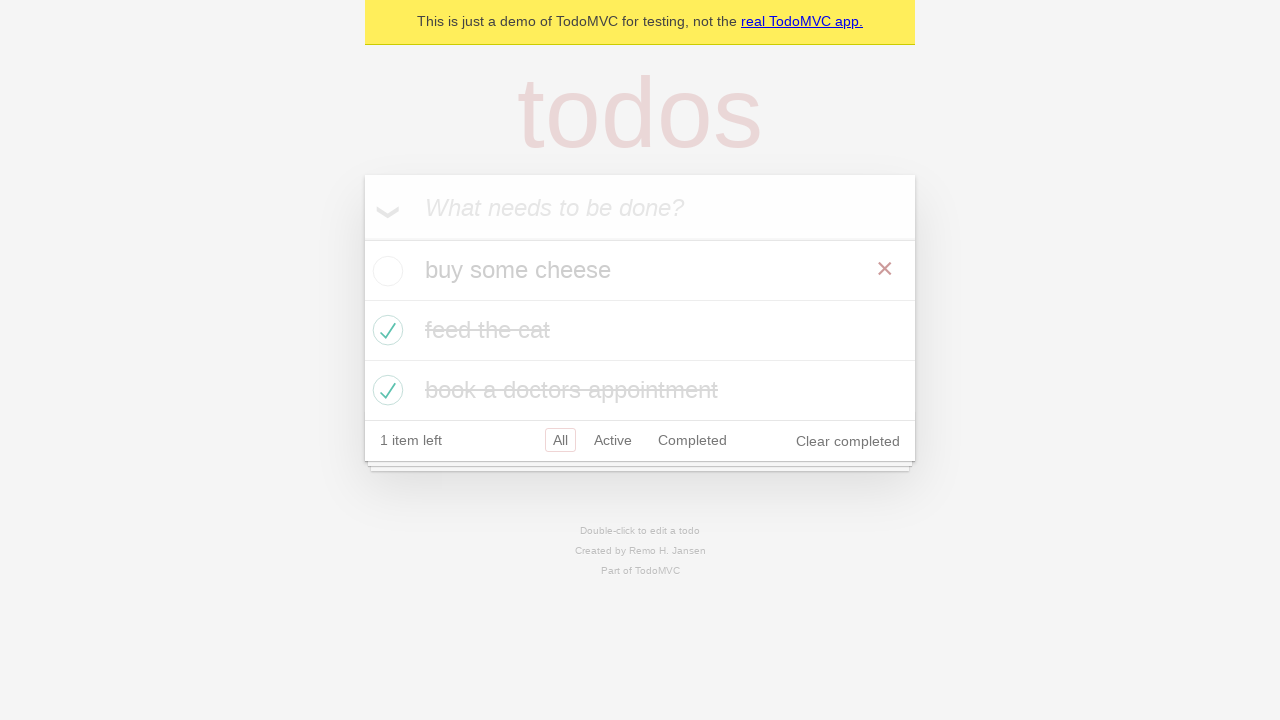

Checked the first todo item again at (385, 271) on internal:testid=[data-testid="todo-item"s] >> nth=0 >> internal:role=checkbox
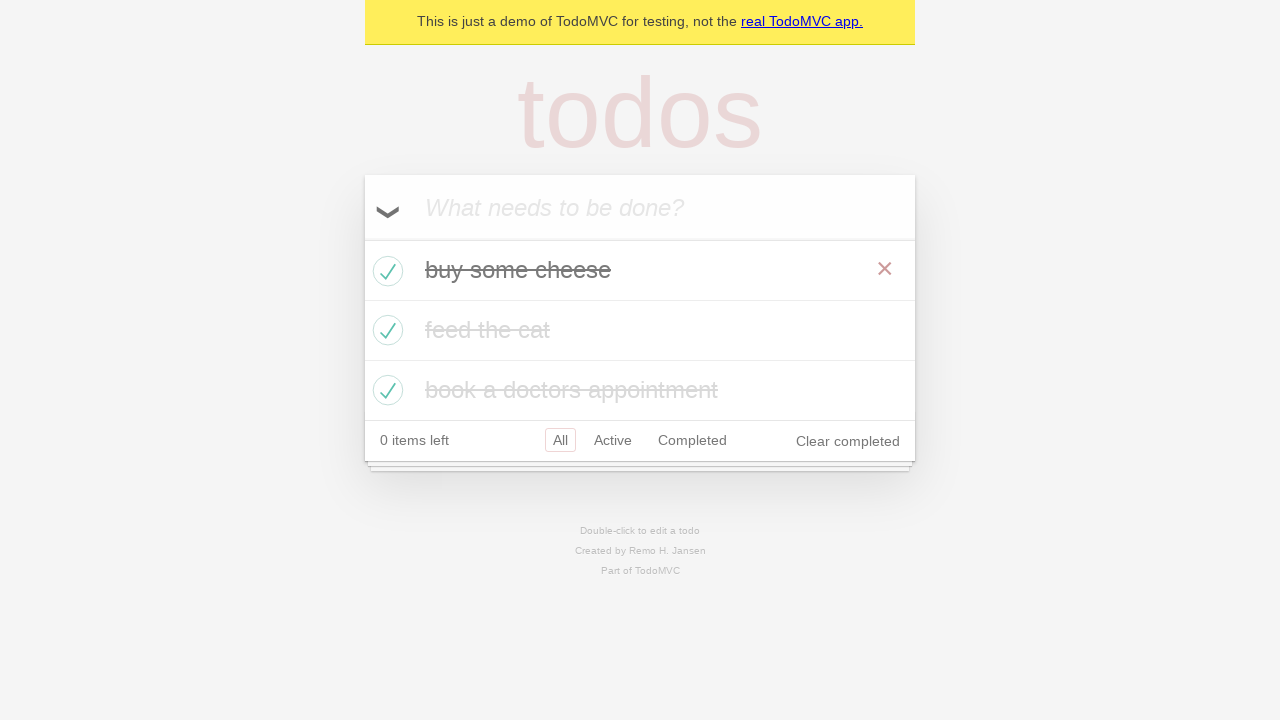

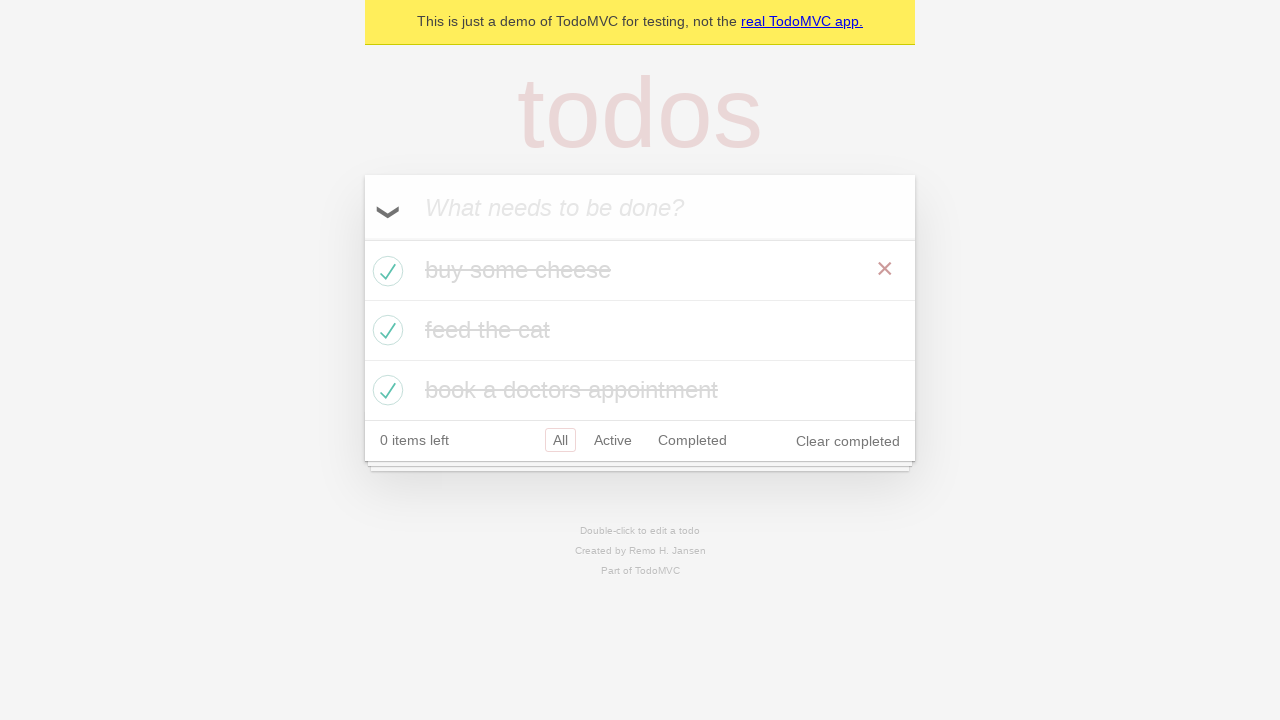